Tests dropdown functionality on a practice page by selecting options from single-select and multi-select dropdowns using different selection methods (by index, by value), and selecting the last option from a language dropdown.

Starting URL: https://letcode.in/dropdowns

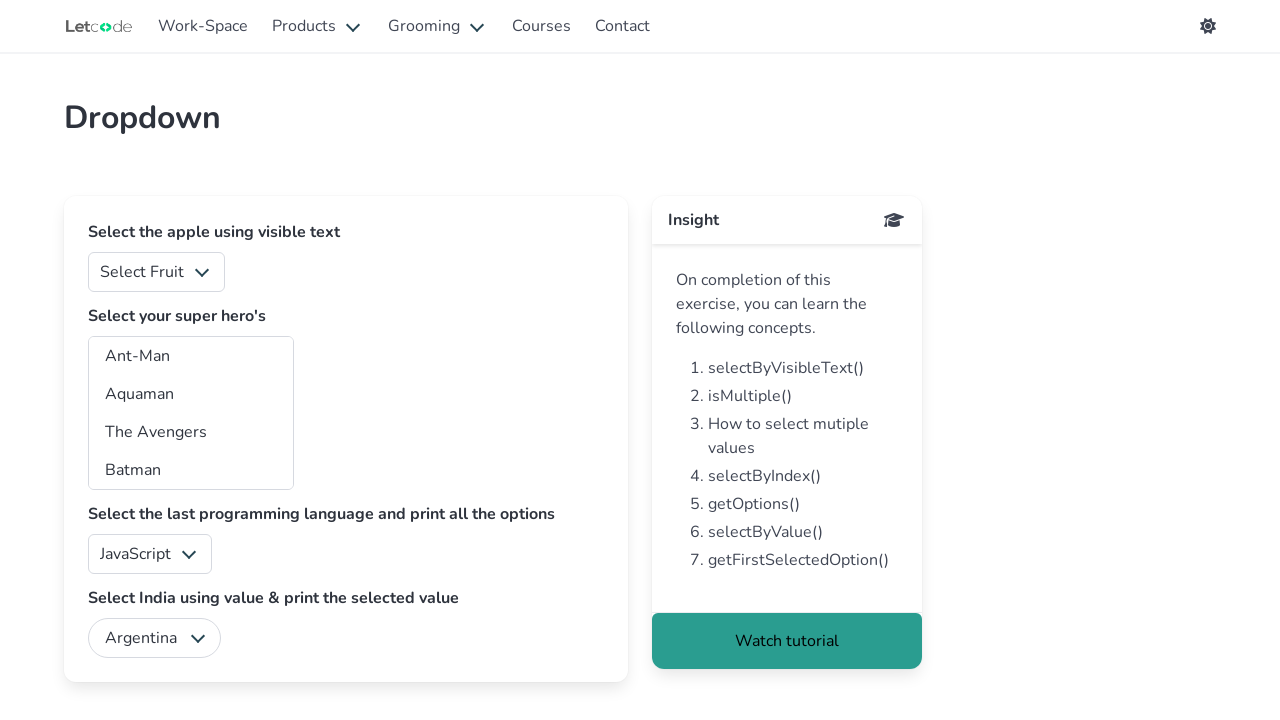

Selected option at index 3 from fruits dropdown on #fruits
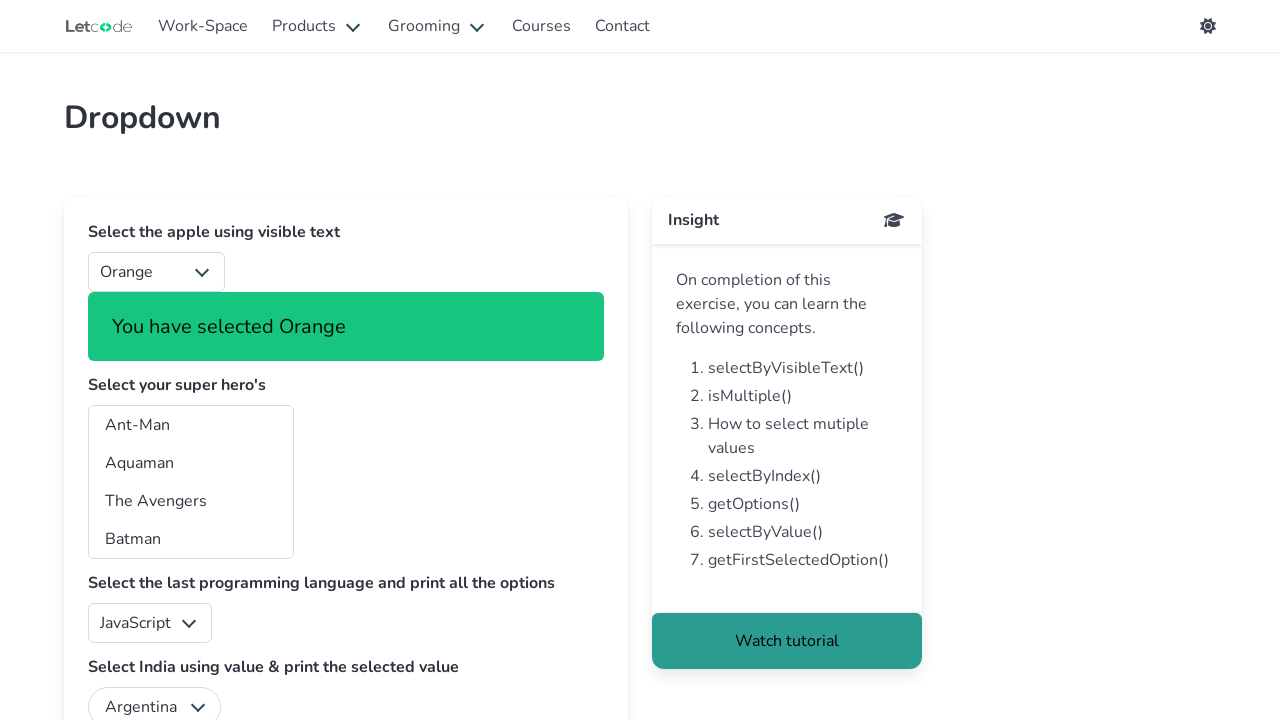

Success notification appeared
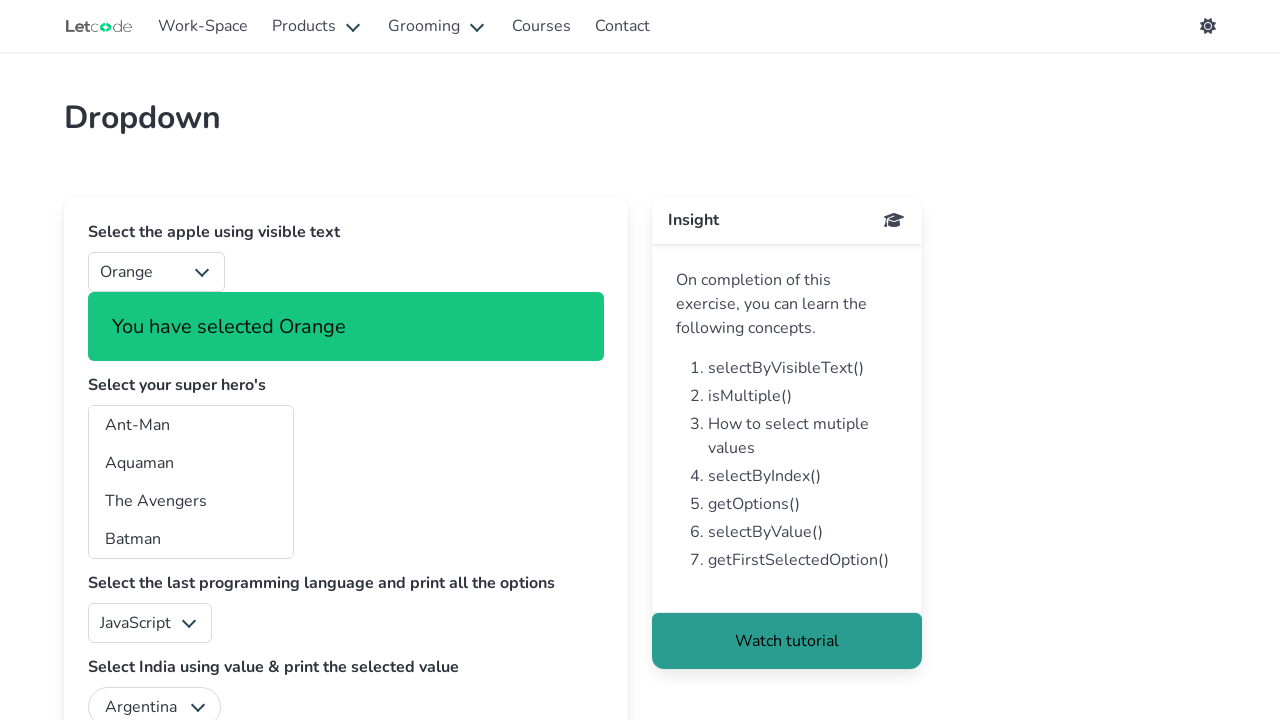

Selected multiple superhero options: aq, bt, cm on #superheros
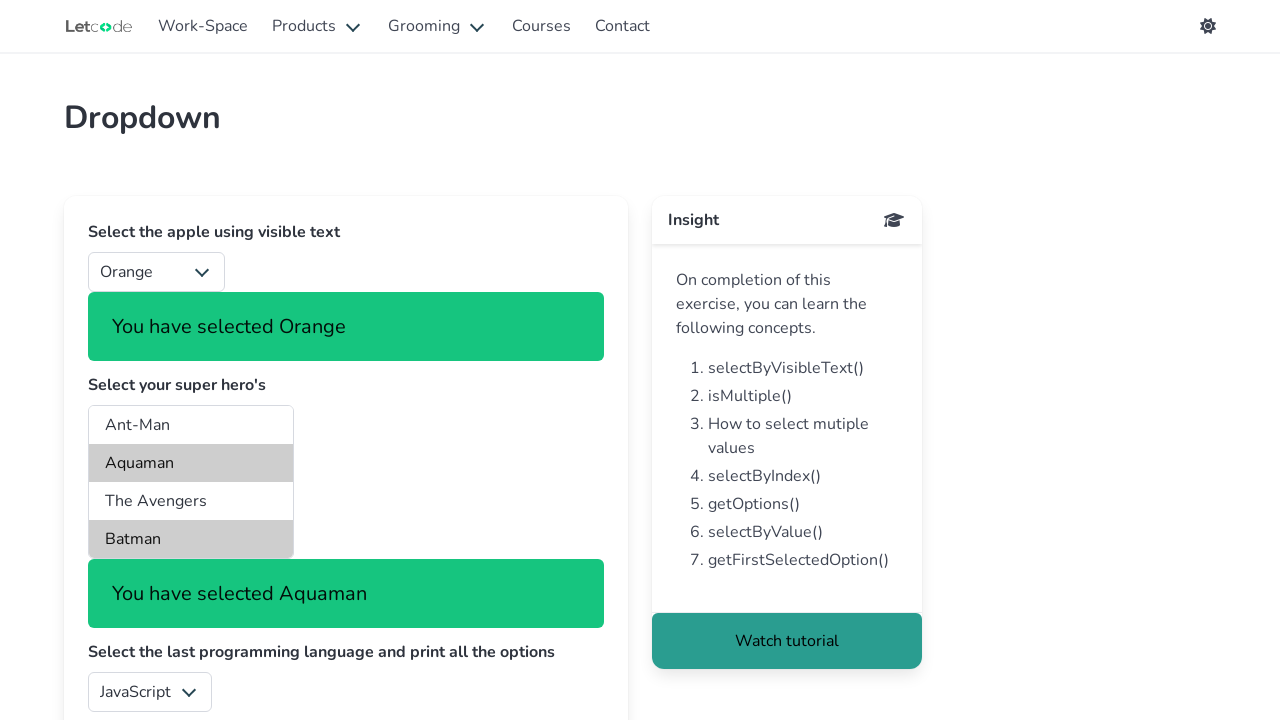

Located language dropdown
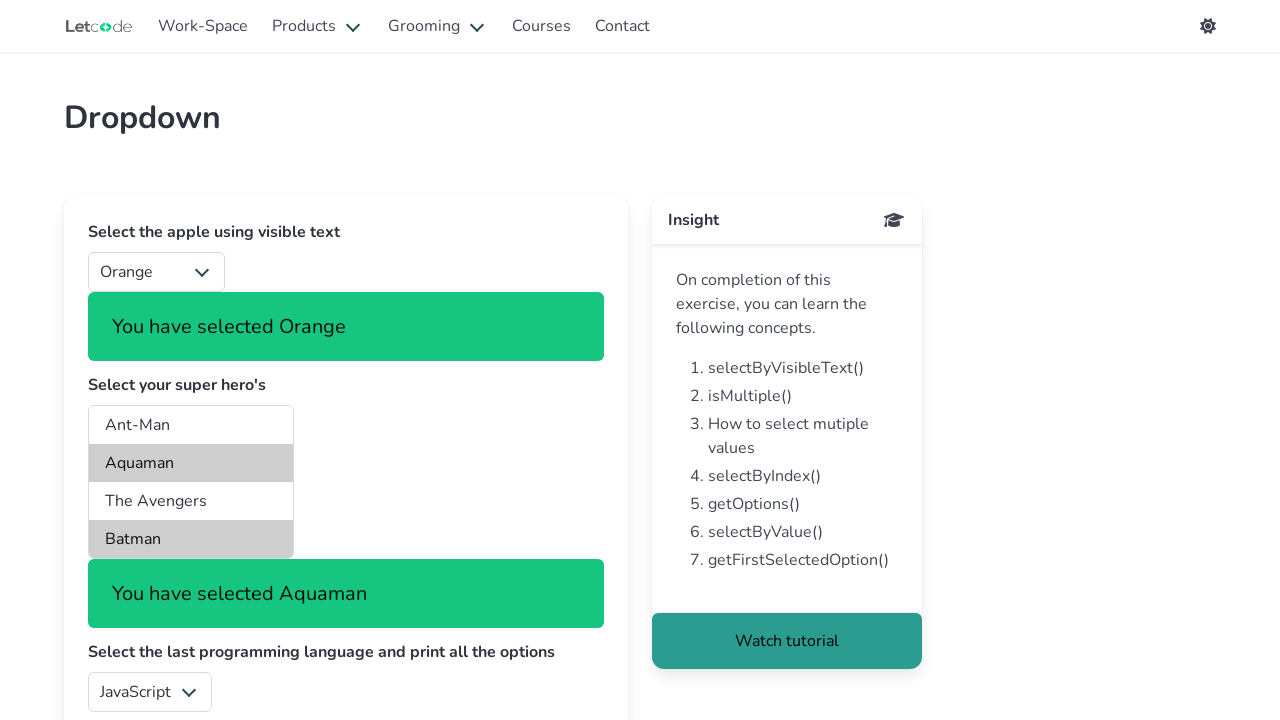

Located all option elements in language dropdown
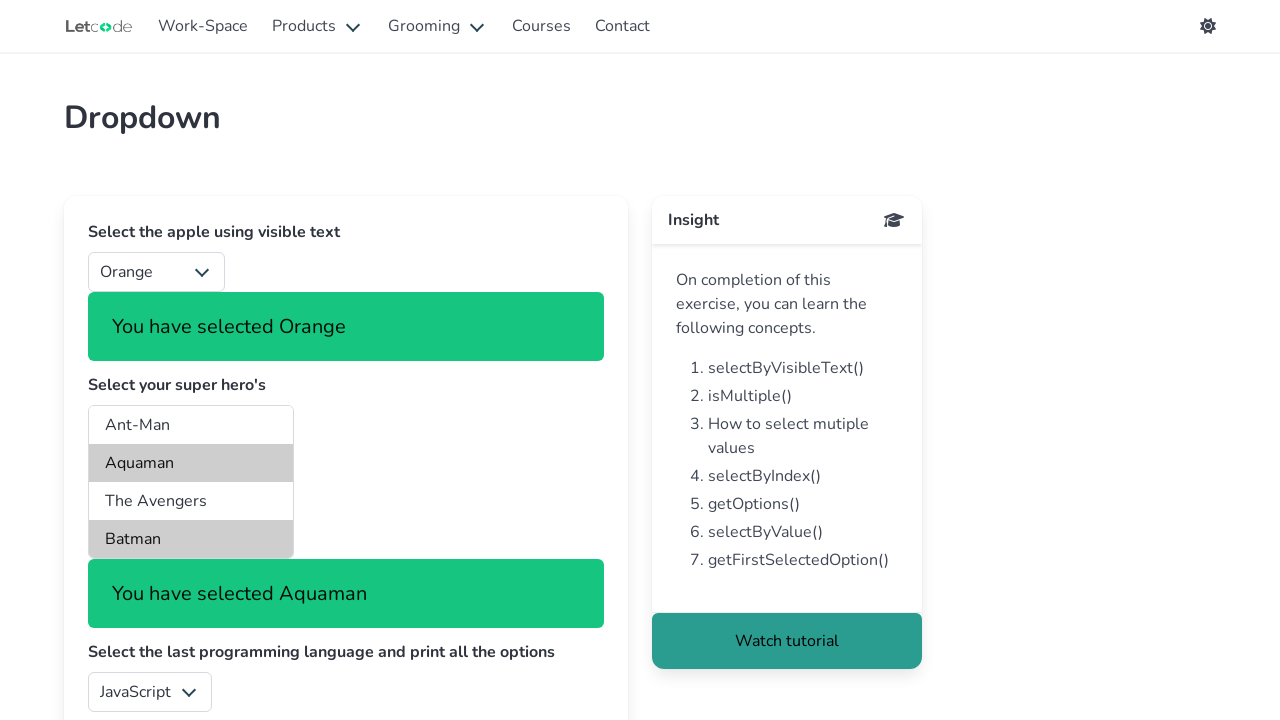

Counted 5 options in language dropdown
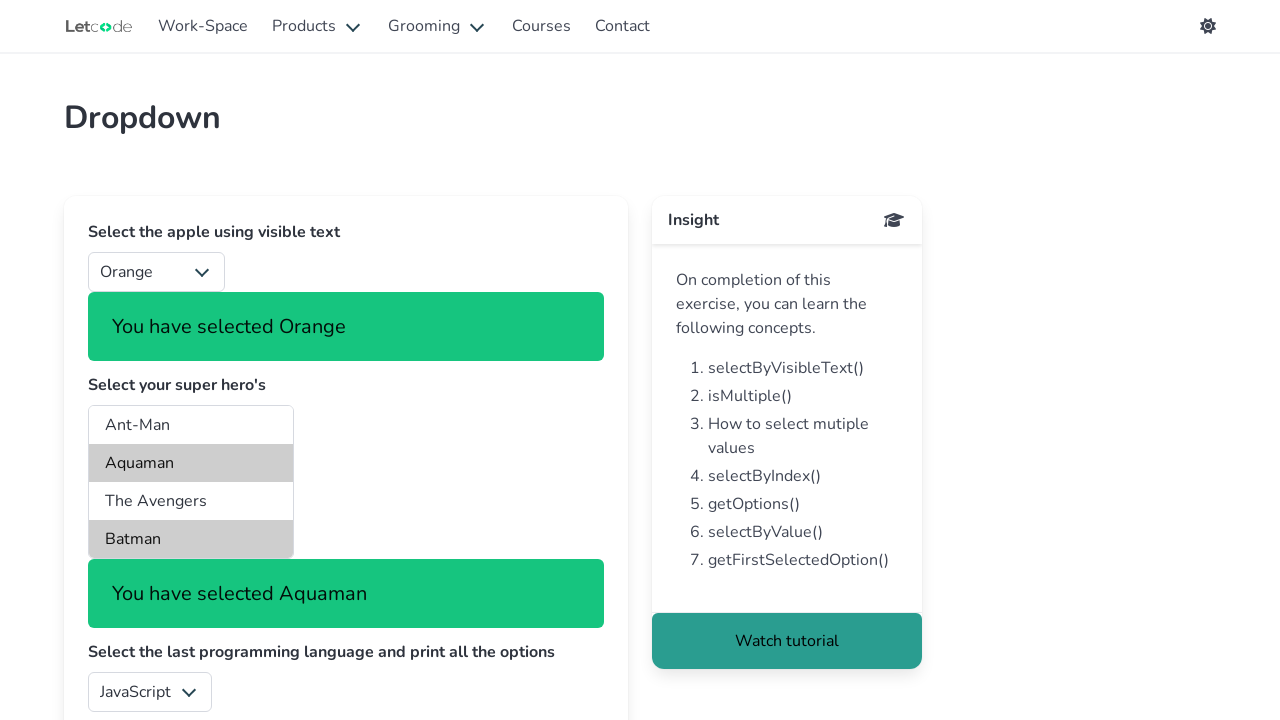

Selected last option (index 4) from language dropdown on #lang
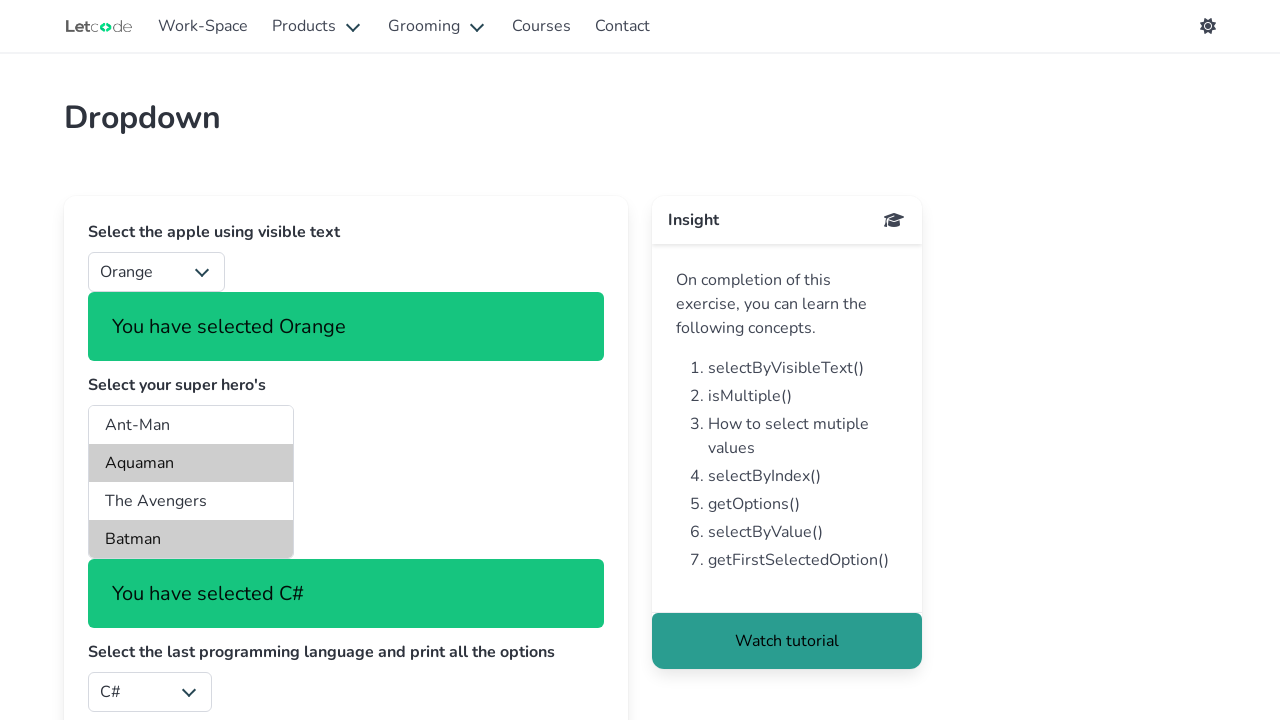

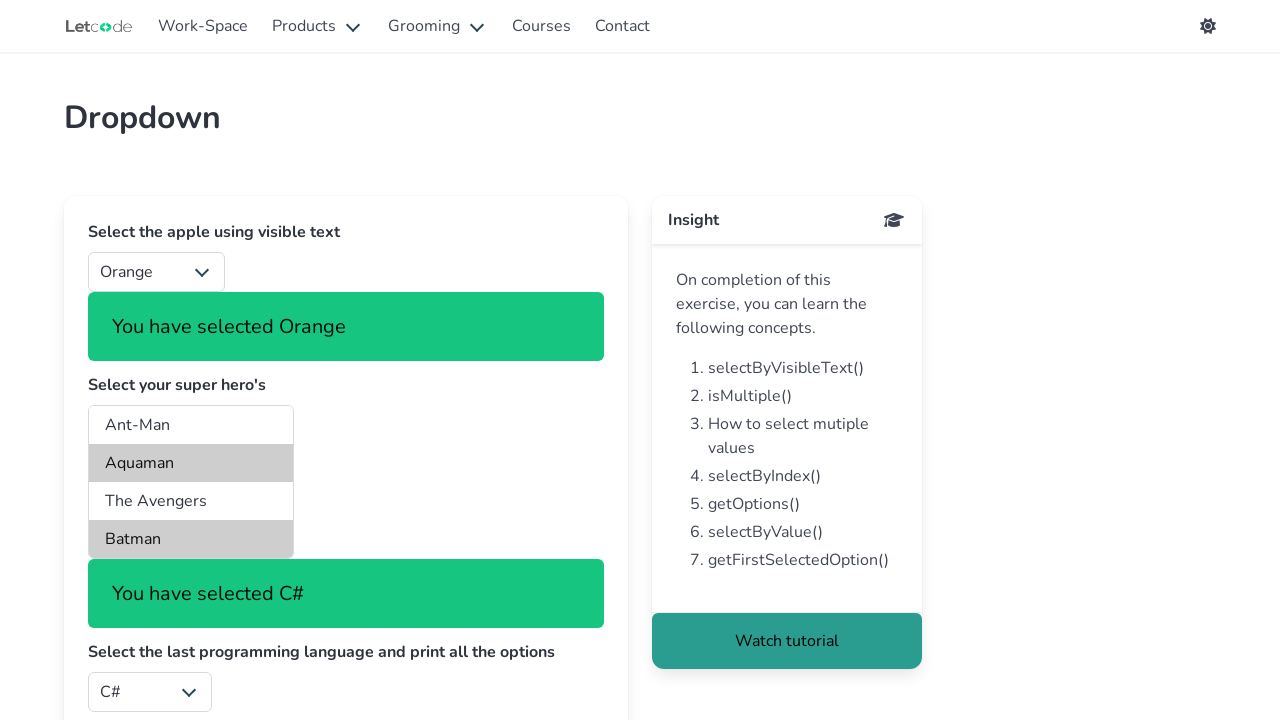